Tests radio button functionality on DemoQA by selecting a radio button option and verifying the result message displays the selected value

Starting URL: https://demoqa.com/radio-button

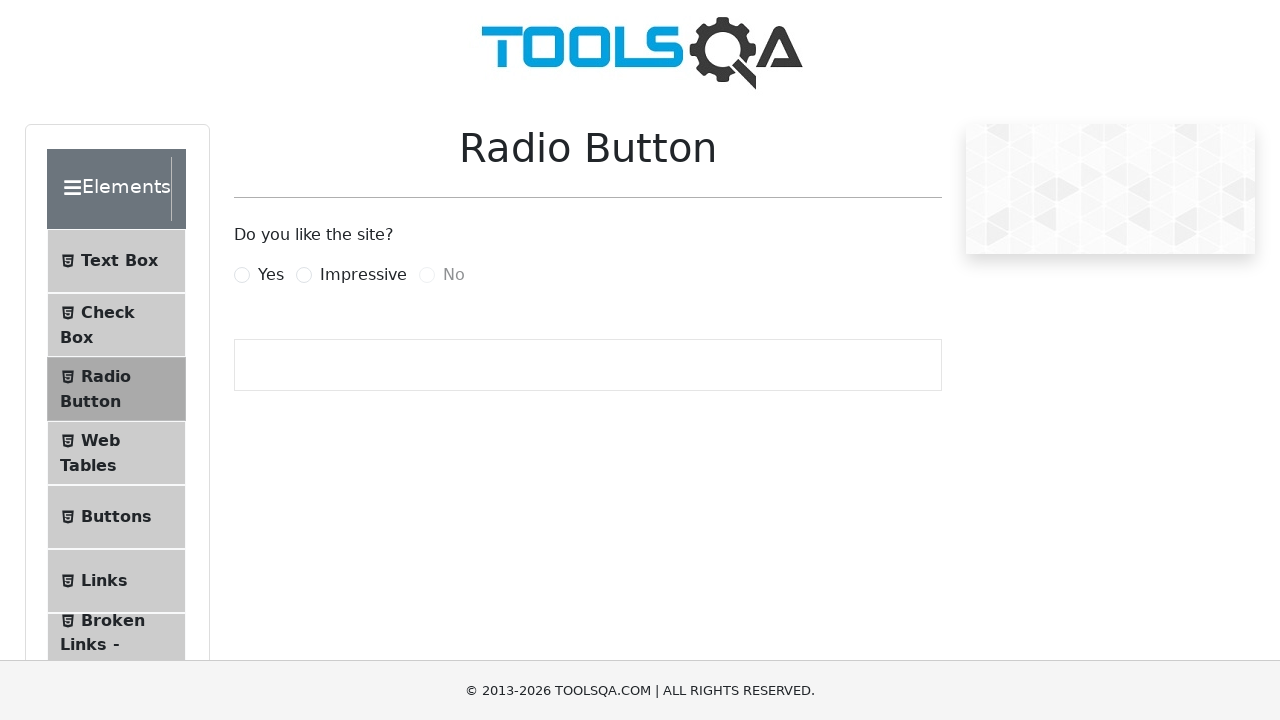

Clicked 'Yes' radio button label at (271, 275) on label[for='yesRadio']
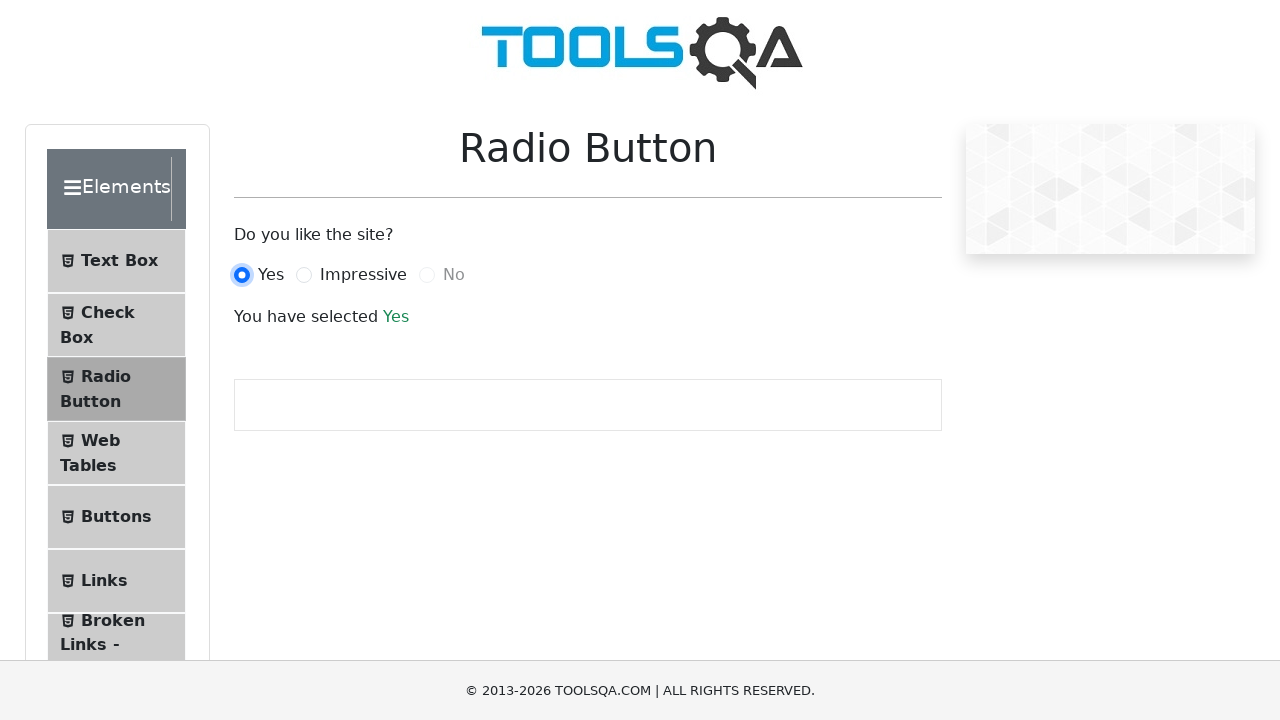

Success result message appeared
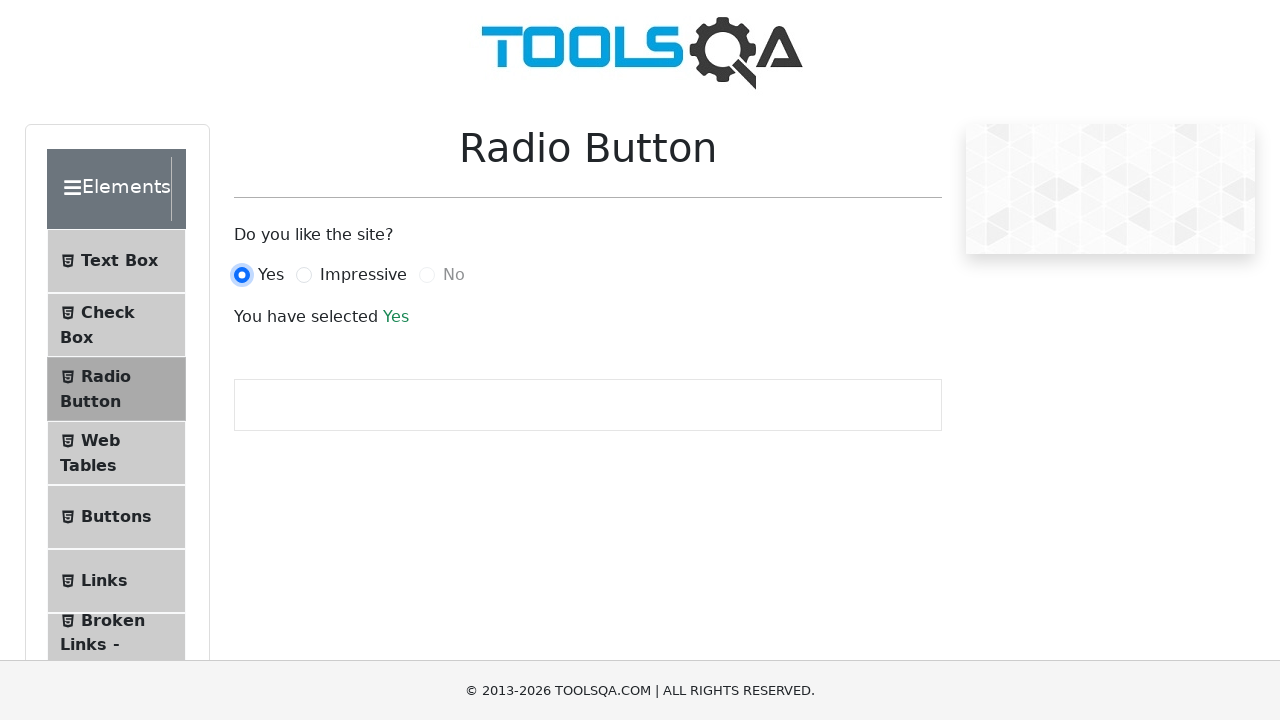

Retrieved result text: 'Yes'
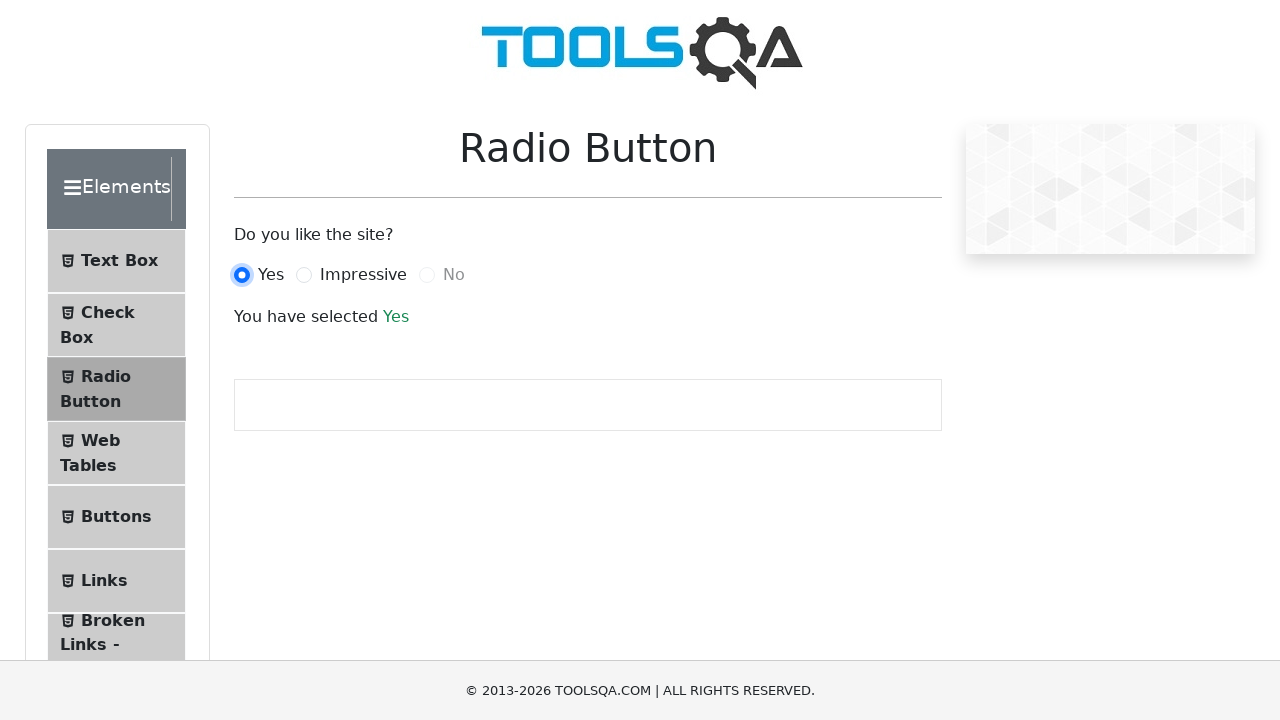

Verified that result message contains 'Yes'
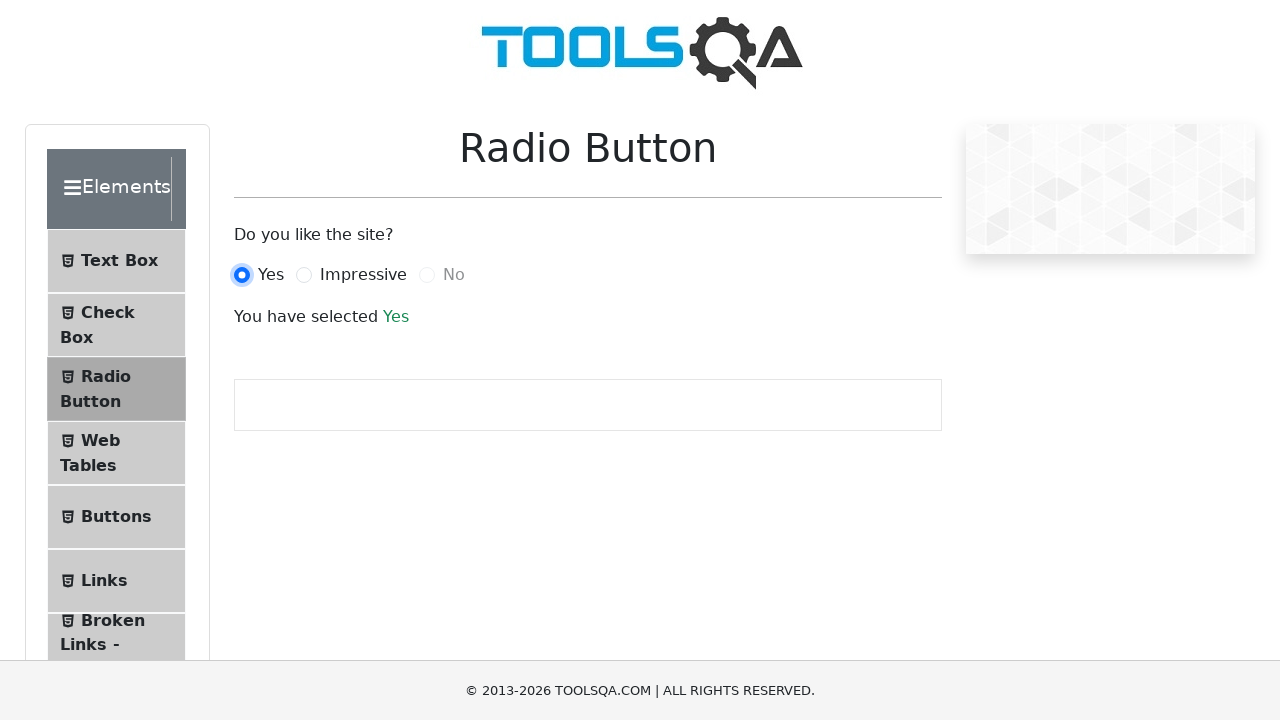

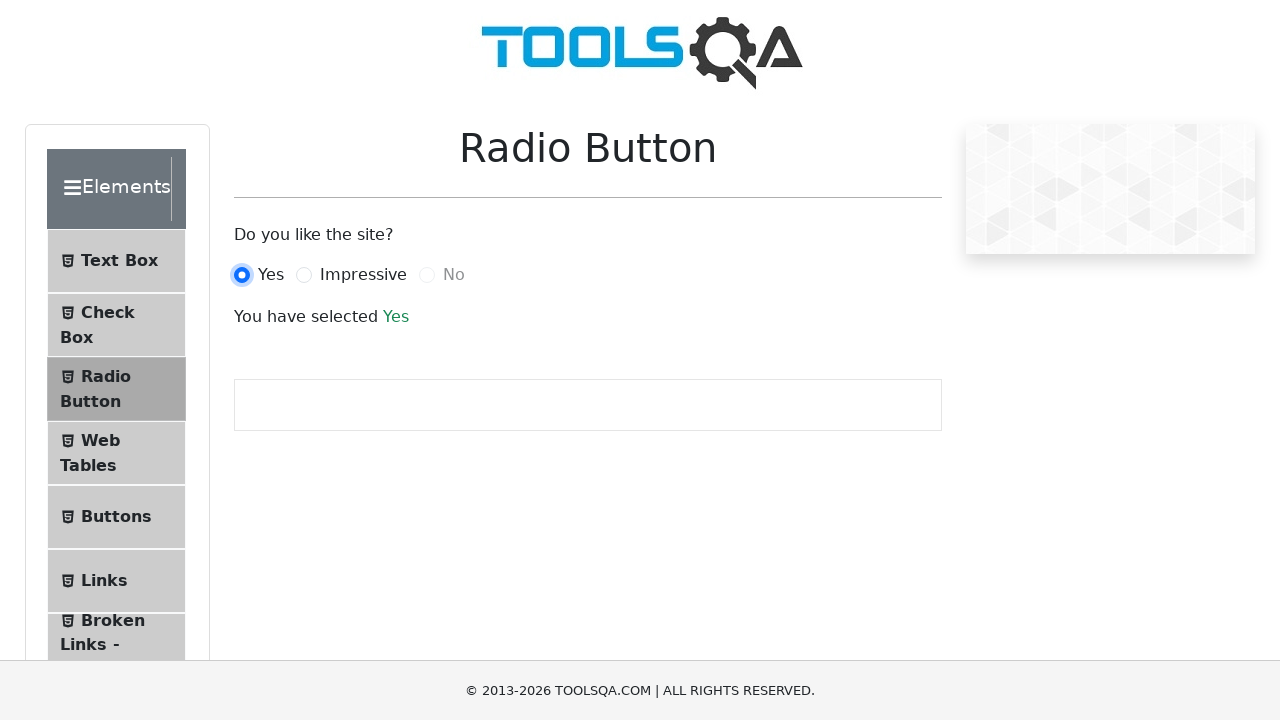